Tests clearing the complete state of all items by checking then unchecking the toggle all

Starting URL: https://demo.playwright.dev/todomvc

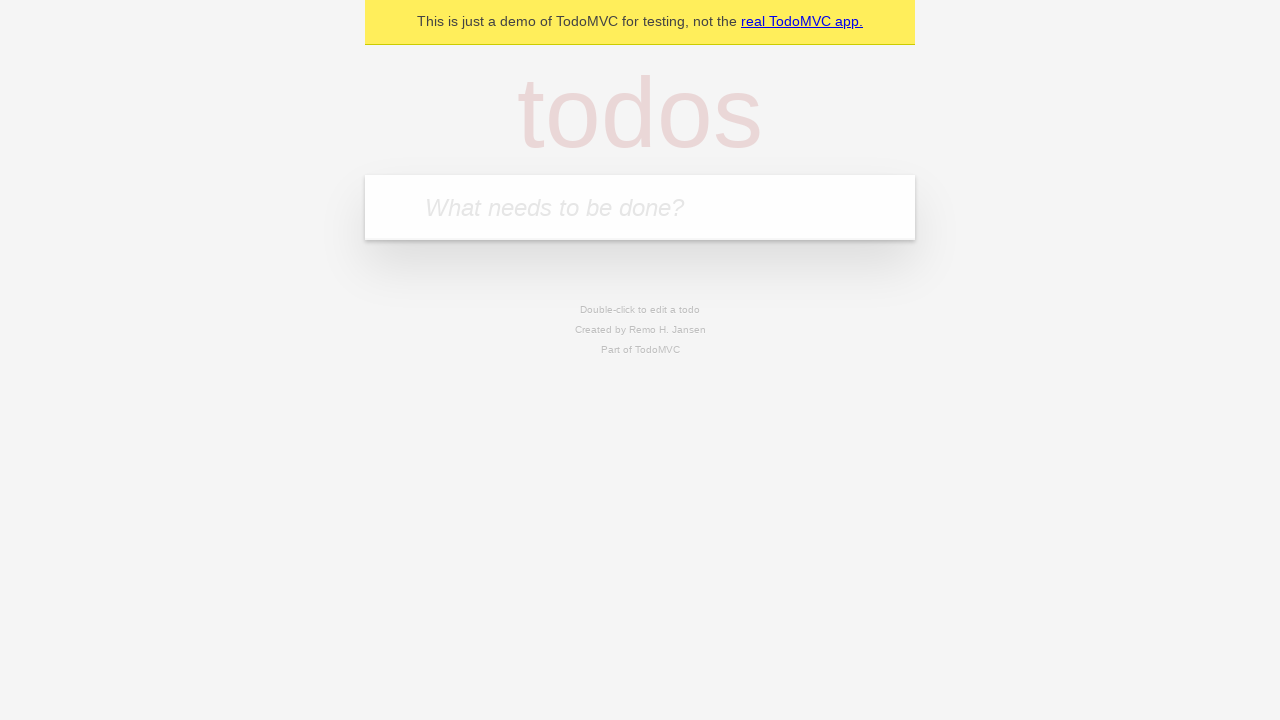

Filled todo input with 'buy some cheese' on internal:attr=[placeholder="What needs to be done?"i]
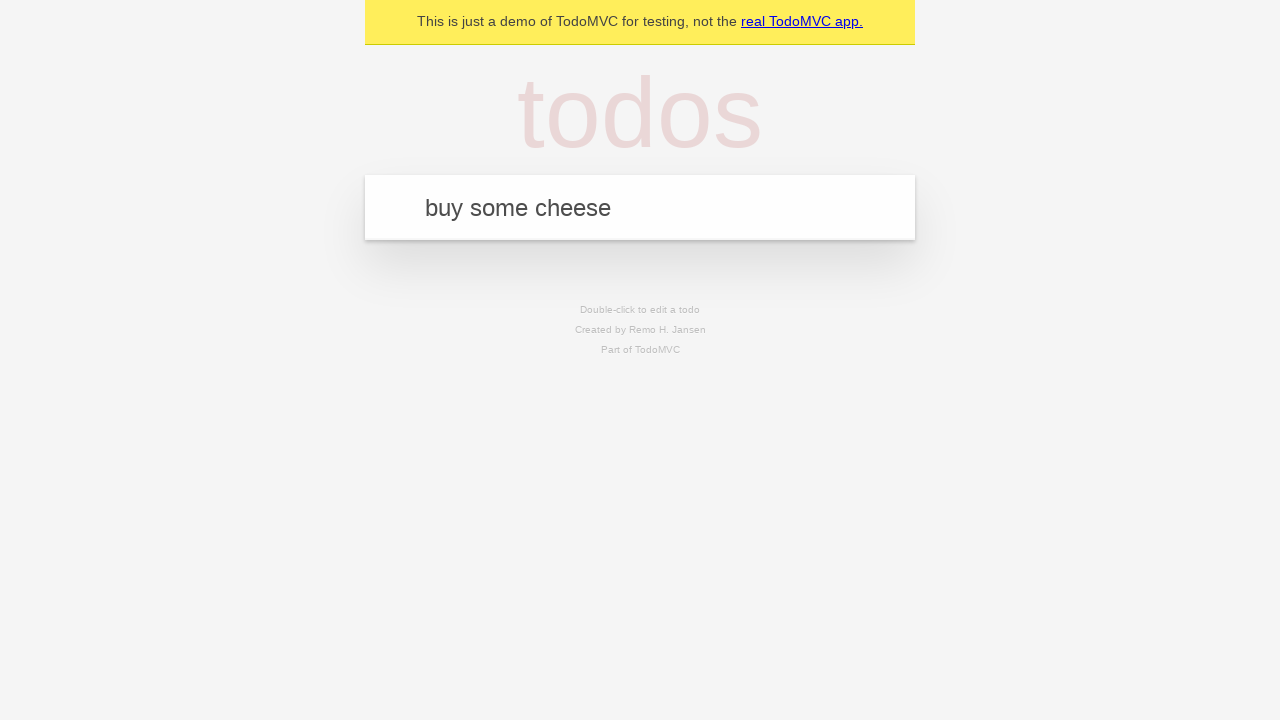

Pressed Enter to create todo 'buy some cheese' on internal:attr=[placeholder="What needs to be done?"i]
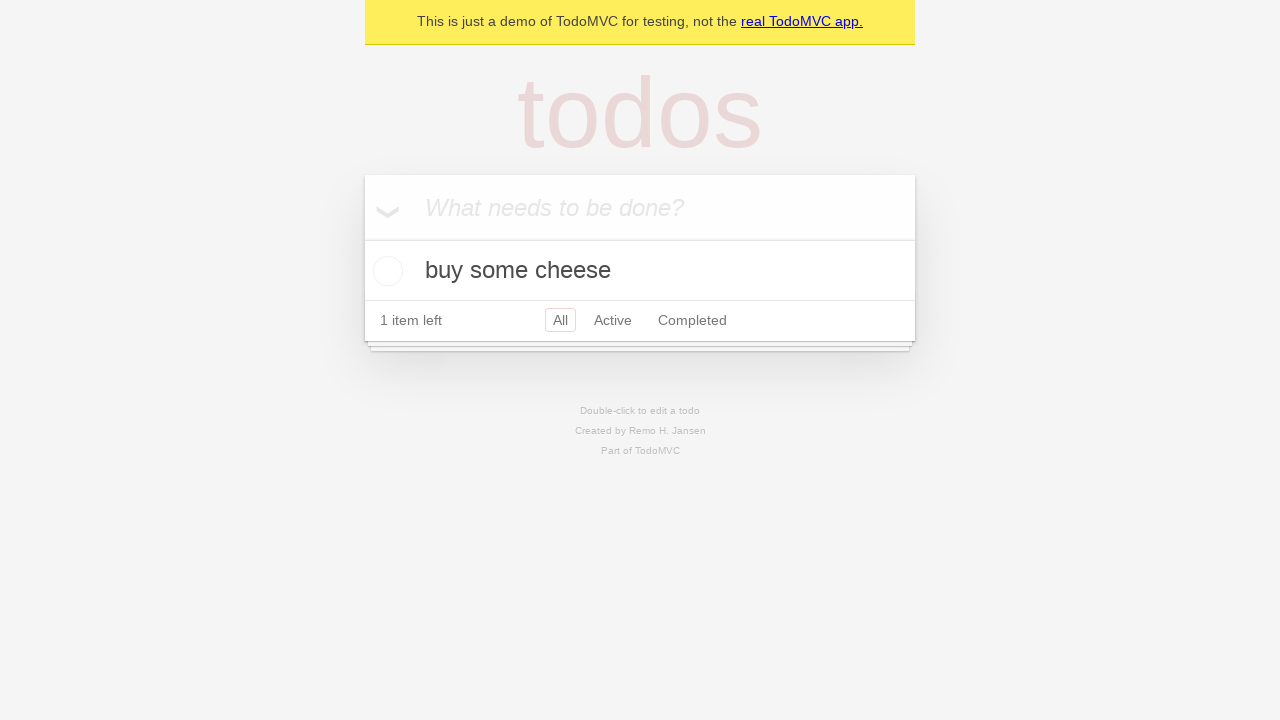

Filled todo input with 'feed the cat' on internal:attr=[placeholder="What needs to be done?"i]
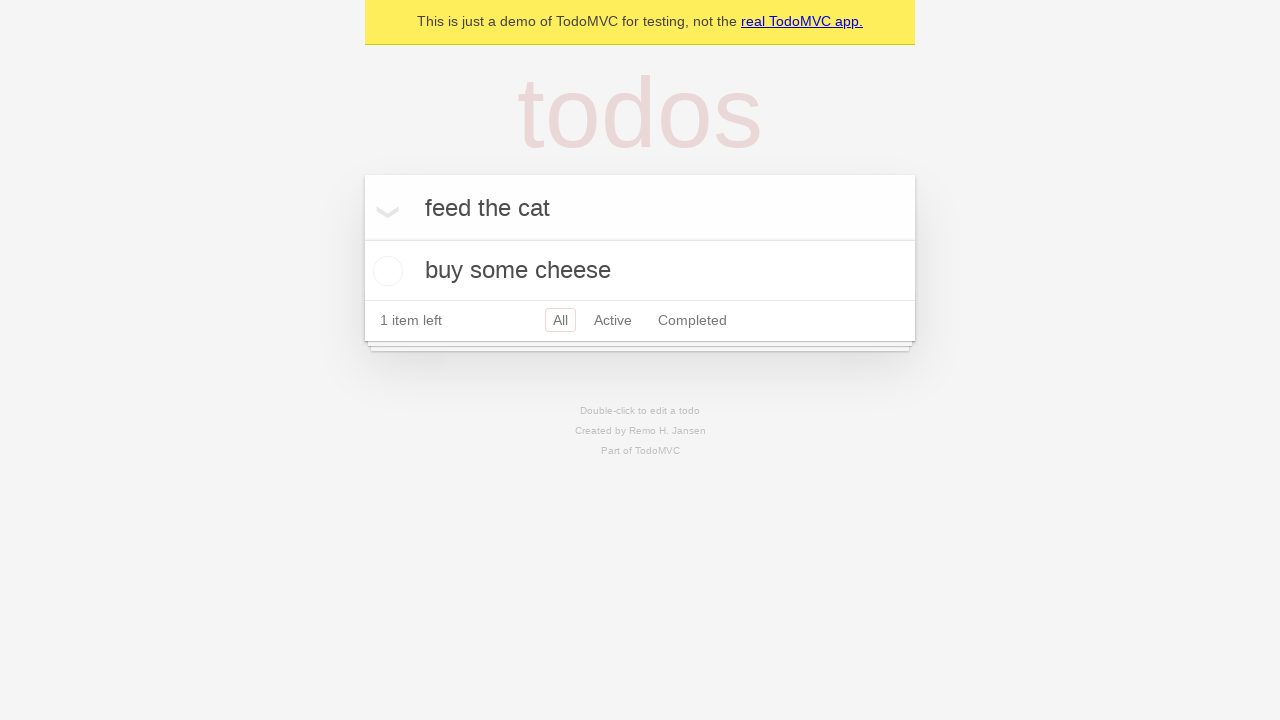

Pressed Enter to create todo 'feed the cat' on internal:attr=[placeholder="What needs to be done?"i]
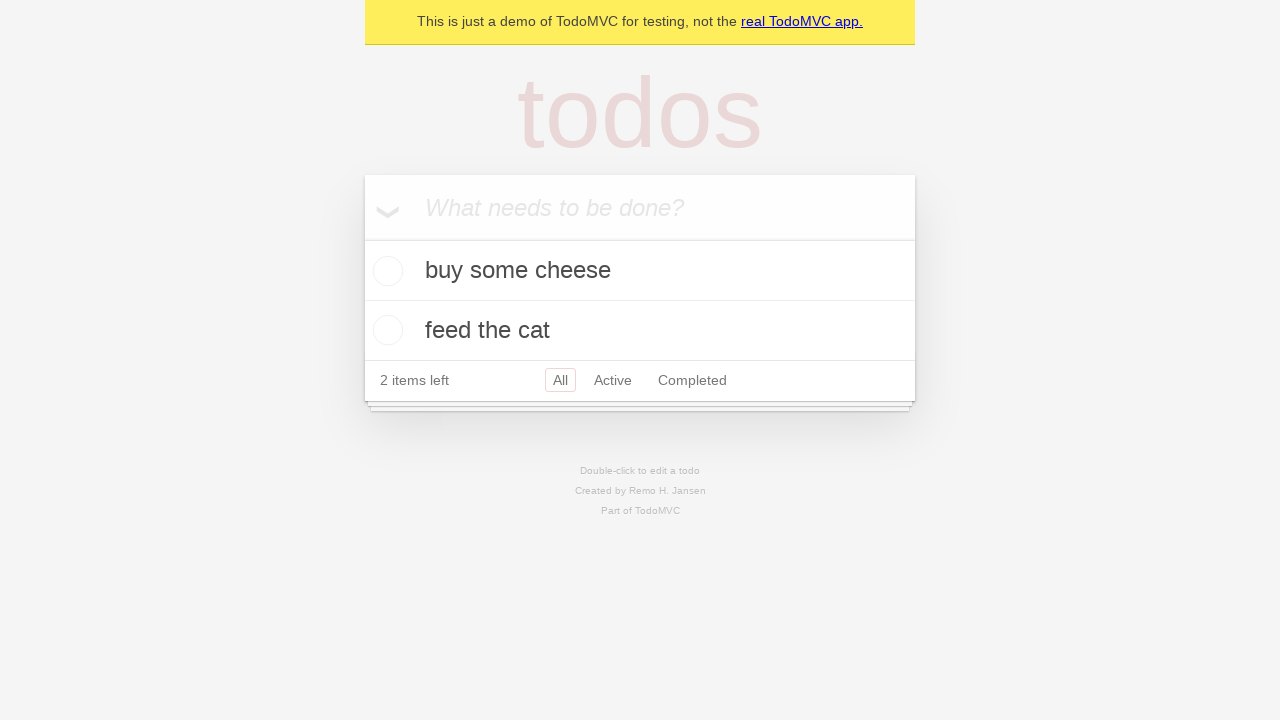

Filled todo input with 'book a doctors appointment' on internal:attr=[placeholder="What needs to be done?"i]
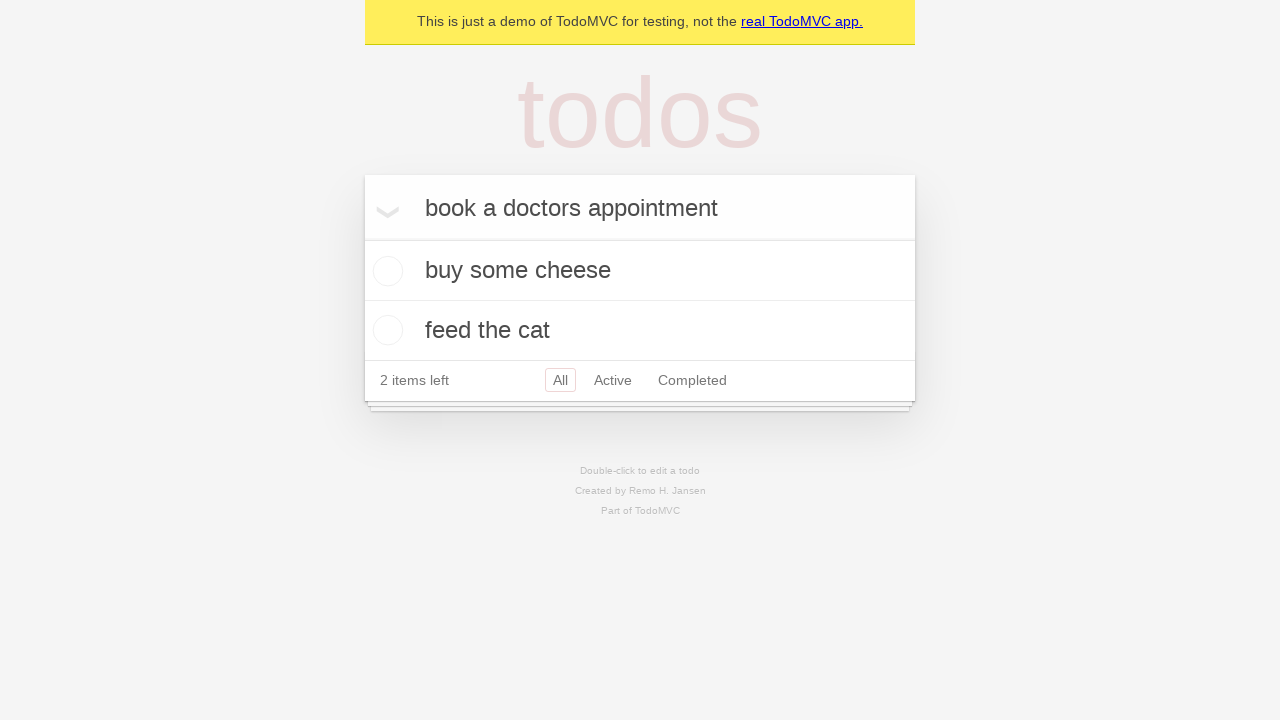

Pressed Enter to create todo 'book a doctors appointment' on internal:attr=[placeholder="What needs to be done?"i]
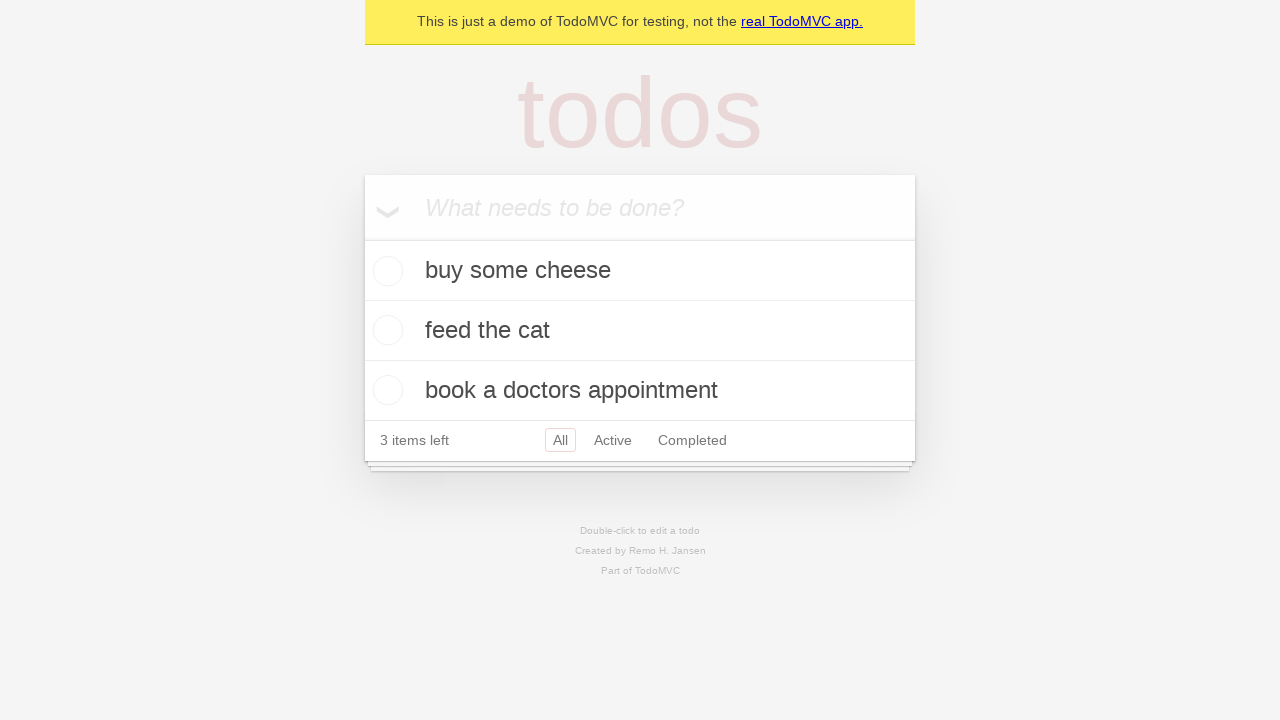

Clicked 'Mark all as complete' toggle to check all items at (362, 238) on internal:label="Mark all as complete"i
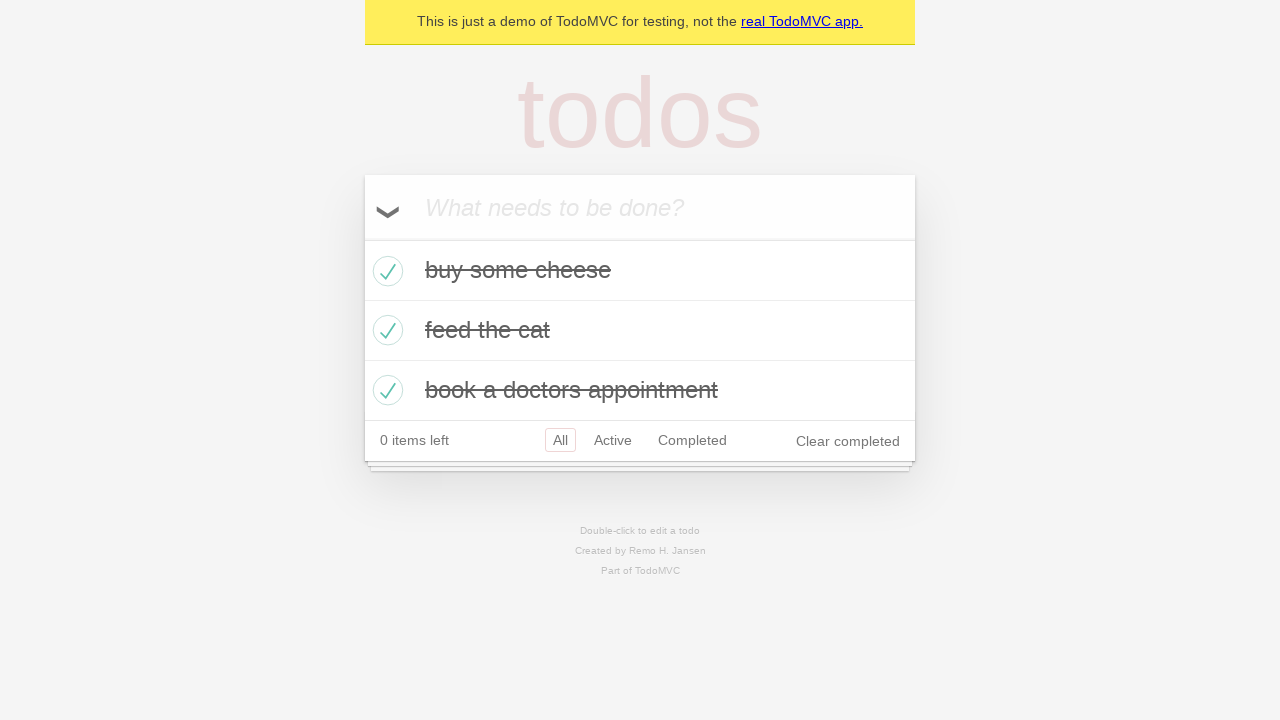

Clicked 'Mark all as complete' toggle to uncheck all items at (362, 238) on internal:label="Mark all as complete"i
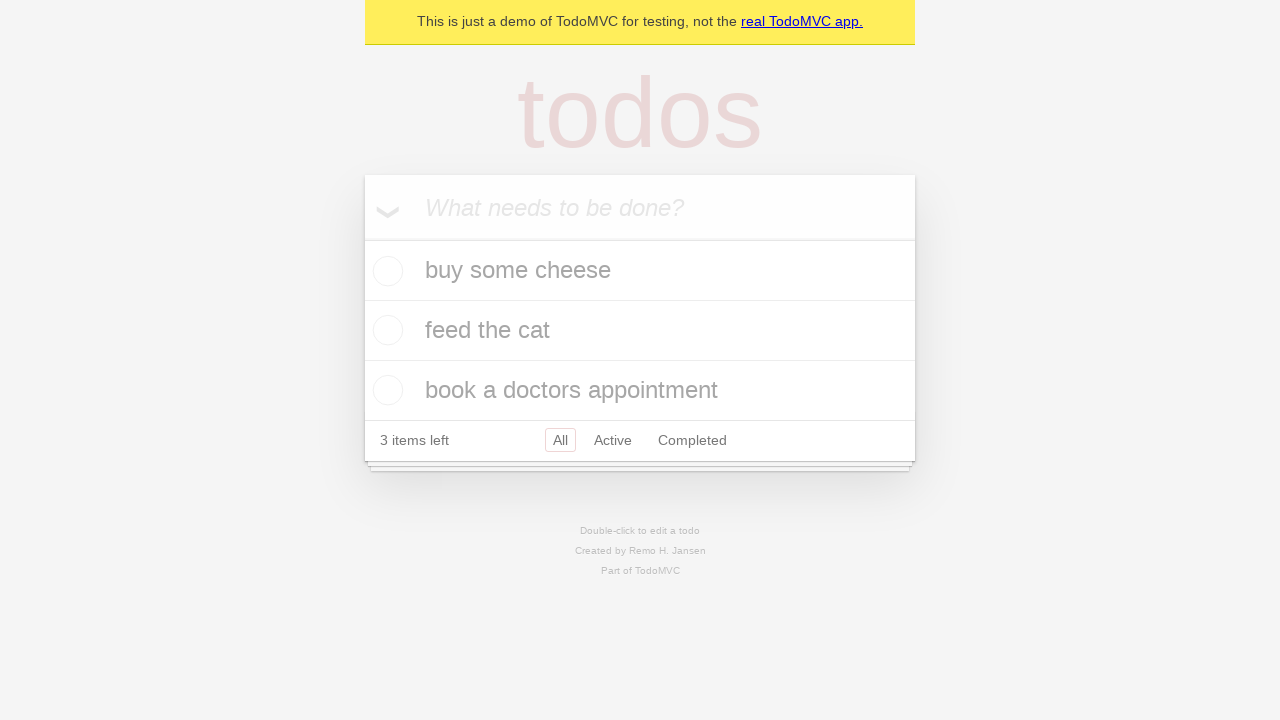

Verified all todo items are now in uncompleted state
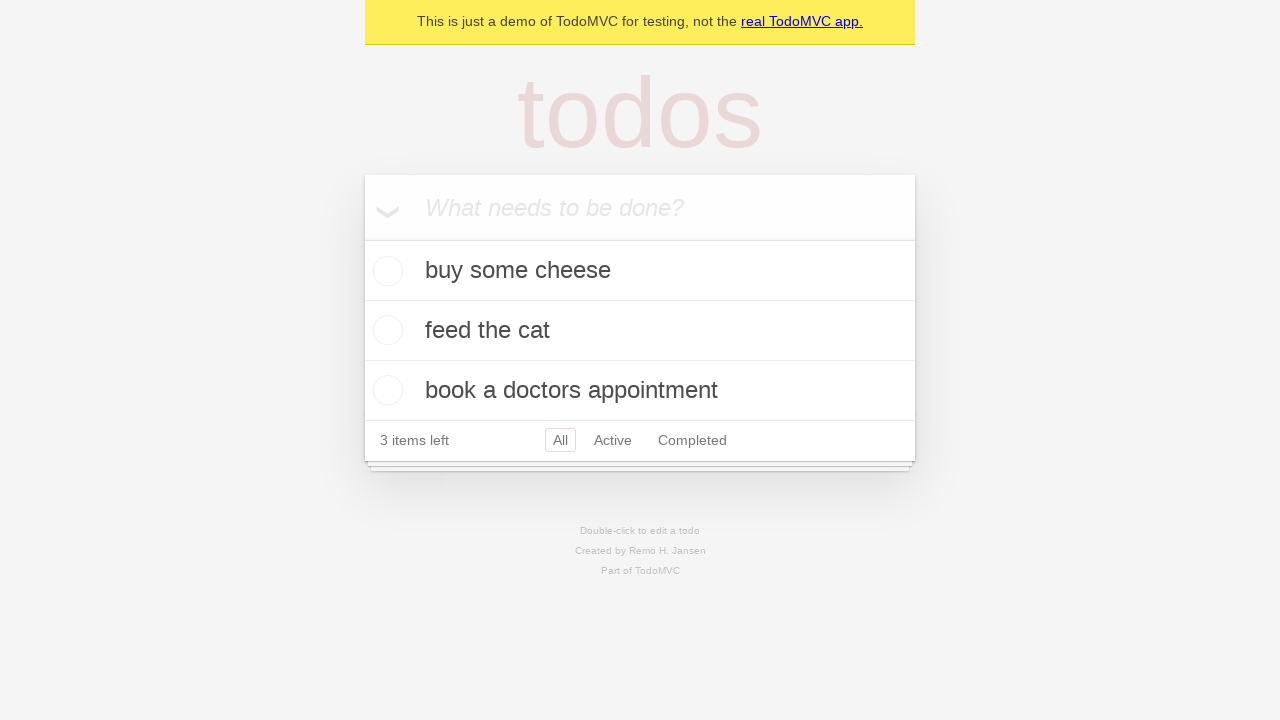

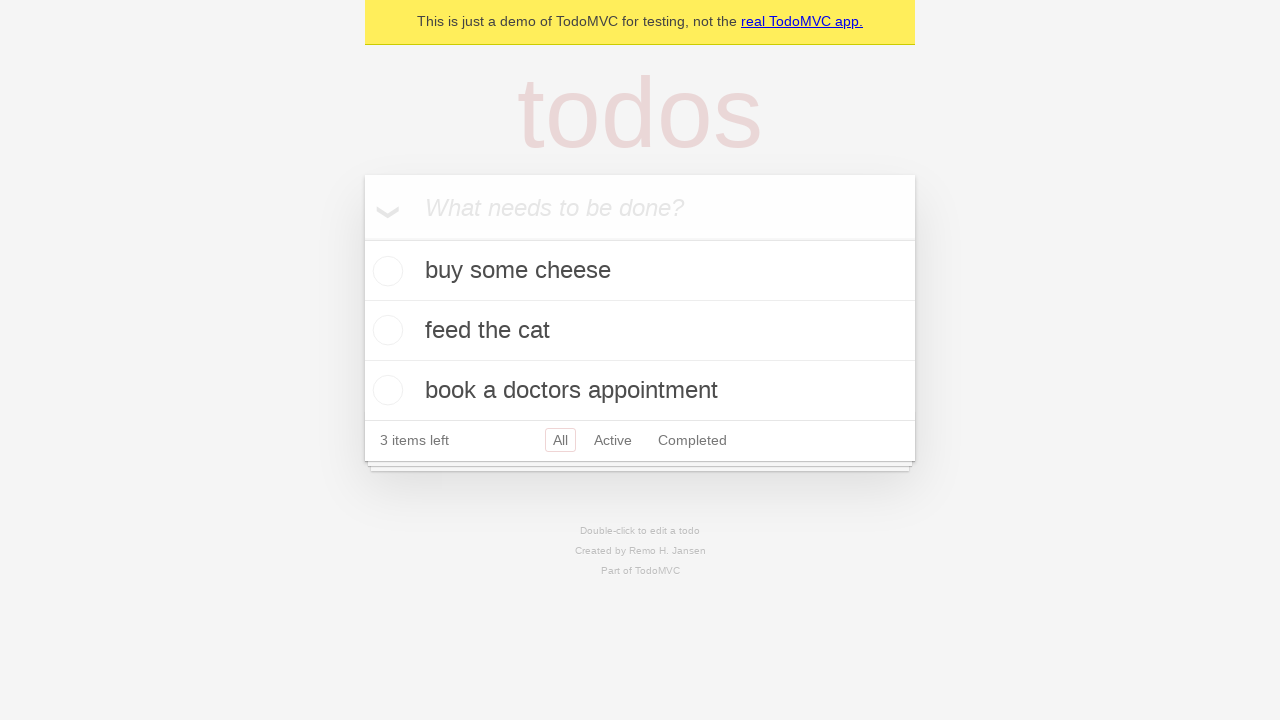